Tests the complete e-commerce flow on DemoBlaze: browsing laptops, adding products to cart, removing an item, and completing checkout with payment details.

Starting URL: https://www.demoblaze.com

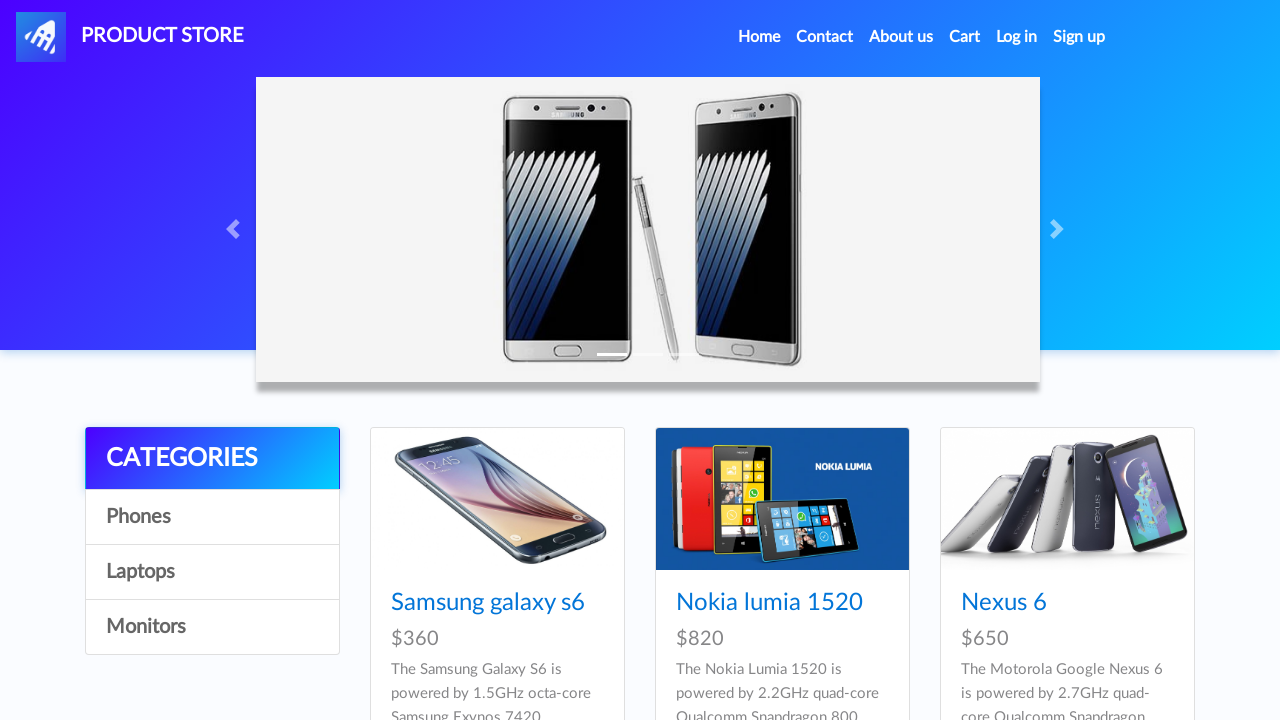

Clicked on Laptops category at (212, 572) on xpath=//div[@class='list-group']/a[text()='Laptops']
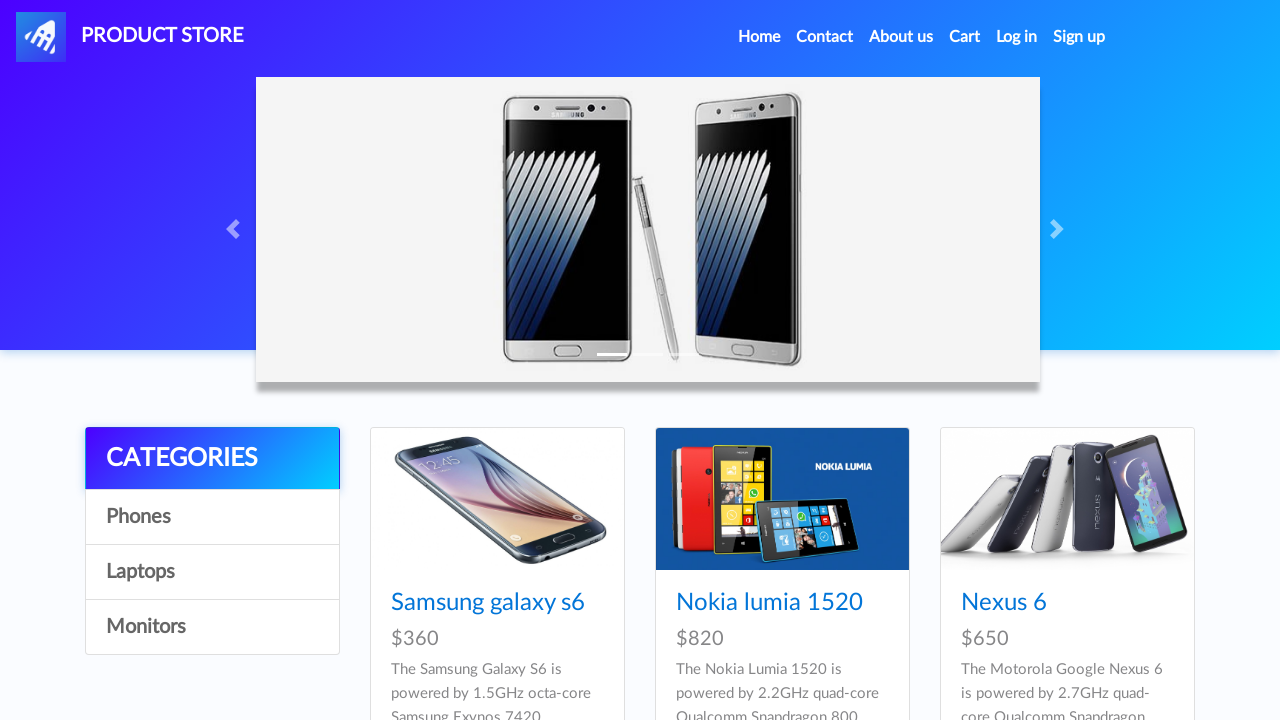

Sony vaio i5 product appeared in category
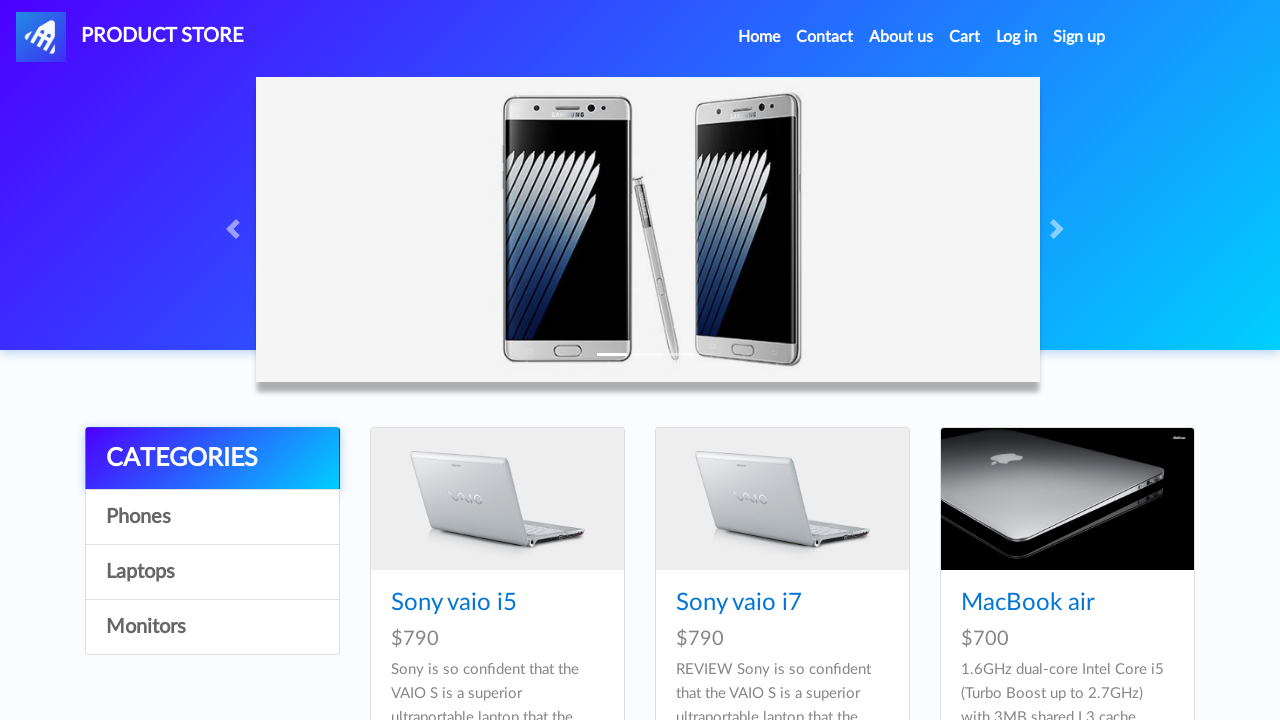

Clicked on Sony vaio i5 product at (454, 603) on xpath=//h4[@class='card-title']/a[text()='Sony vaio i5']
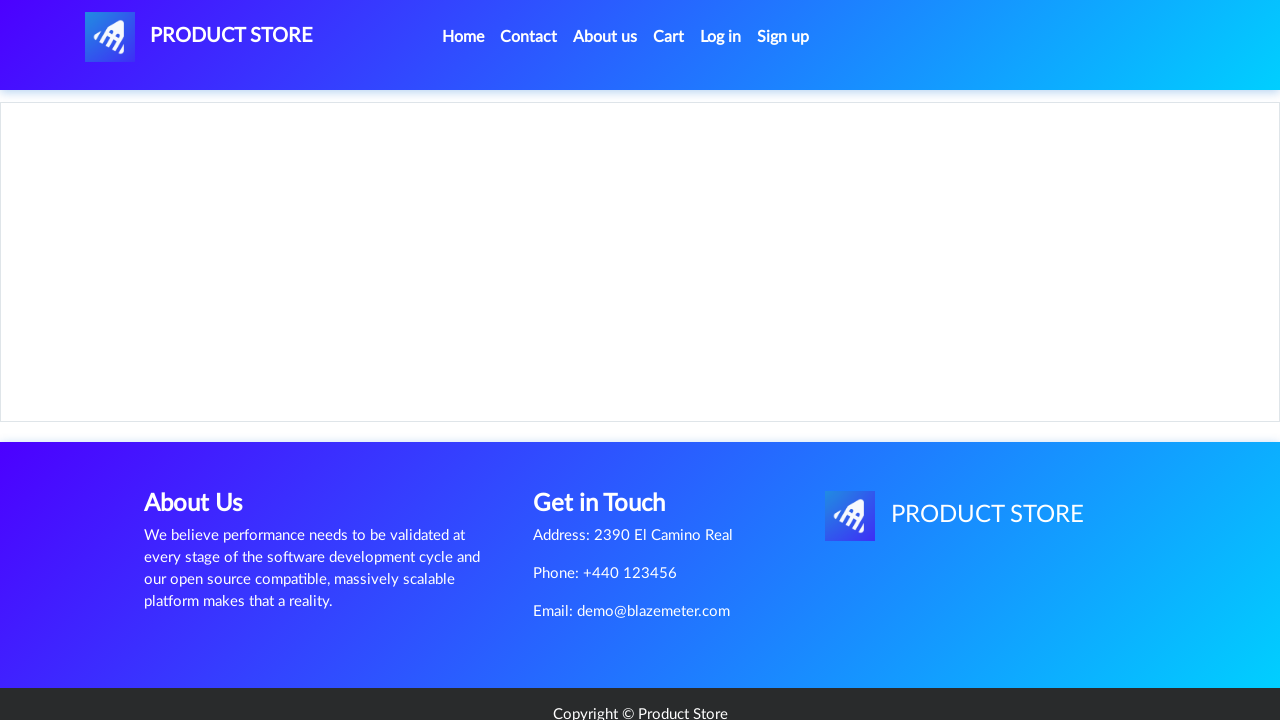

Sony vaio i5 product page loaded
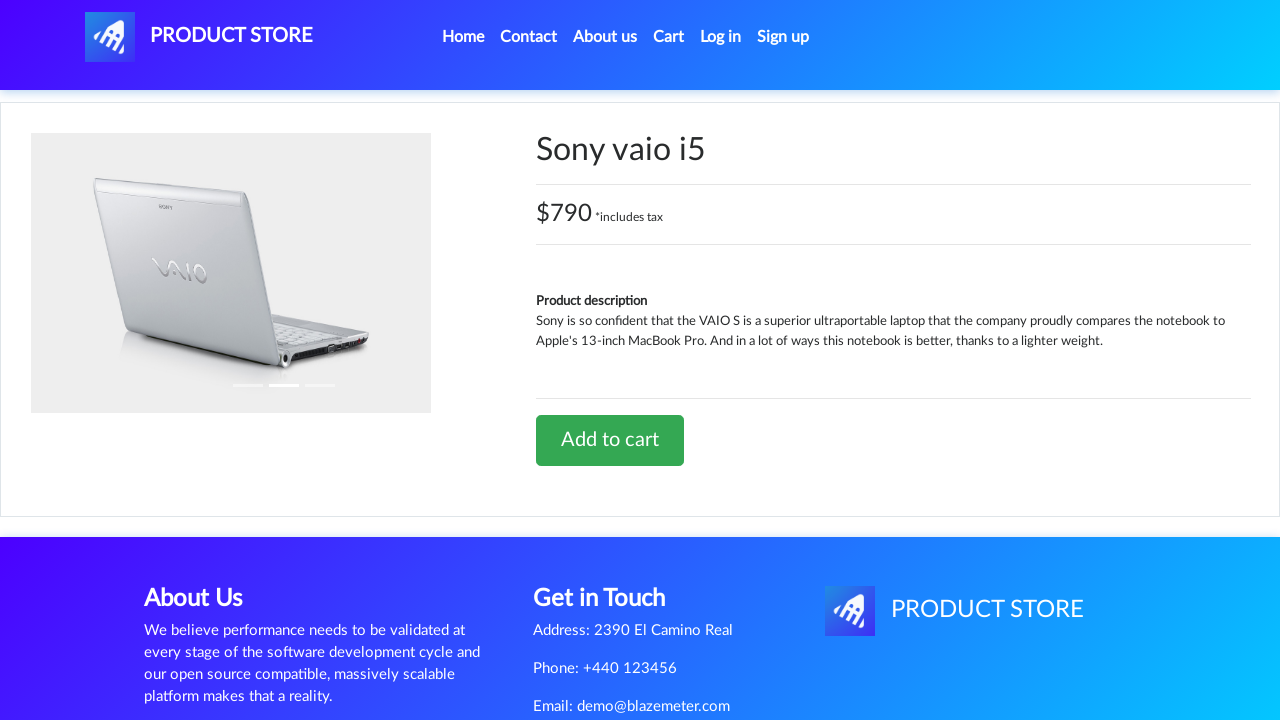

Clicked Add to cart button for Sony vaio i5 at (610, 440) on xpath=//a[text()='Add to cart']
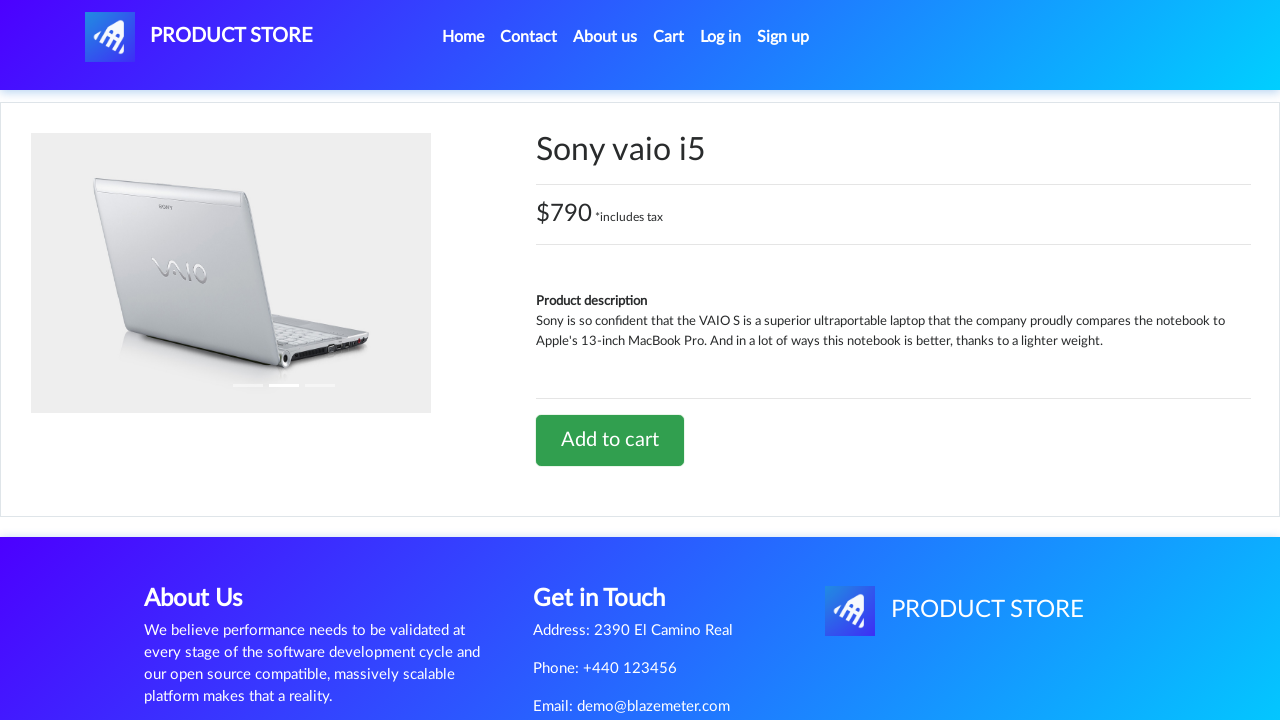

Accepted confirmation alert for adding Sony vaio i5 to cart
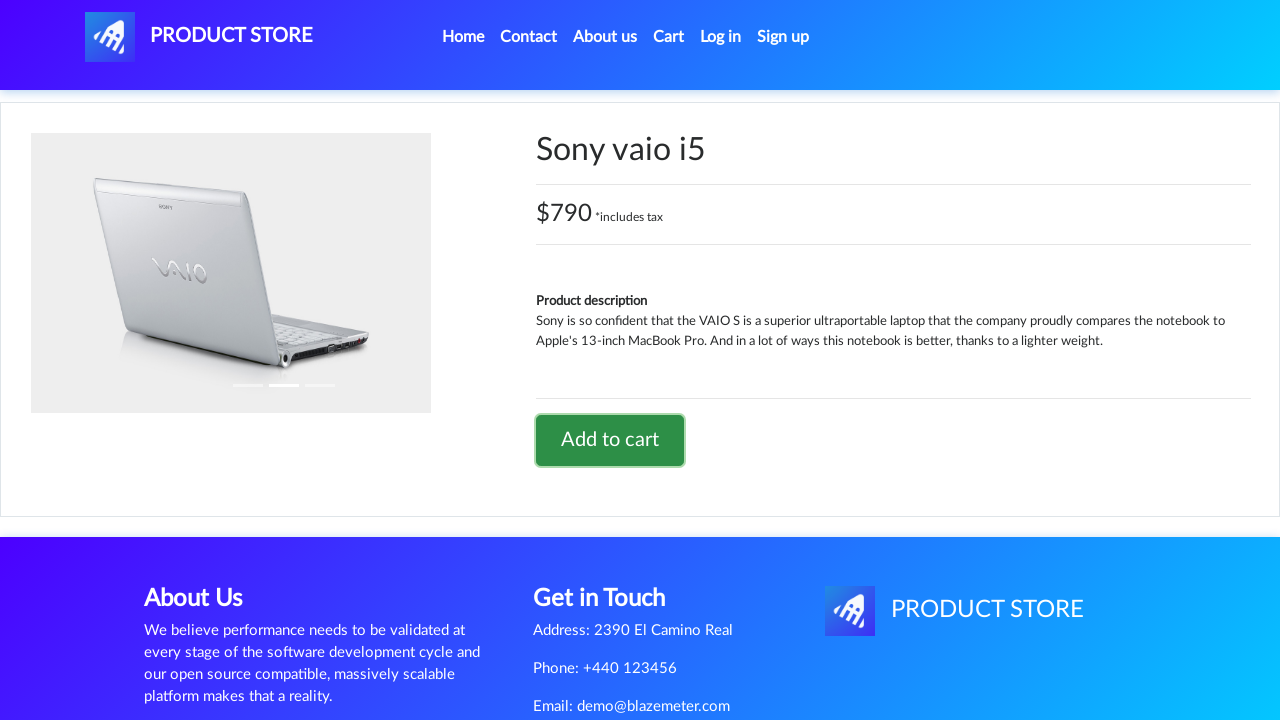

Waited 1 second for cart update
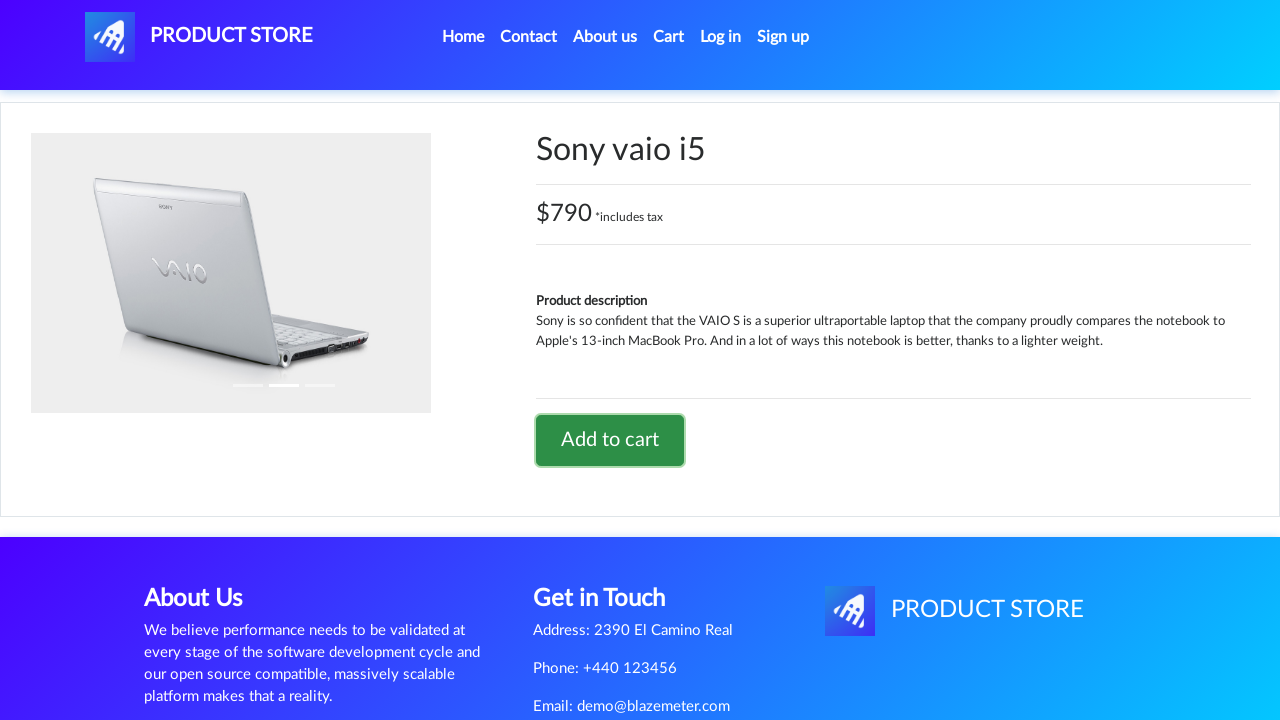

Clicked Home link to return to home page at (463, 37) on xpath=//a[@class='nav-link'][contains(text(),'Home')]
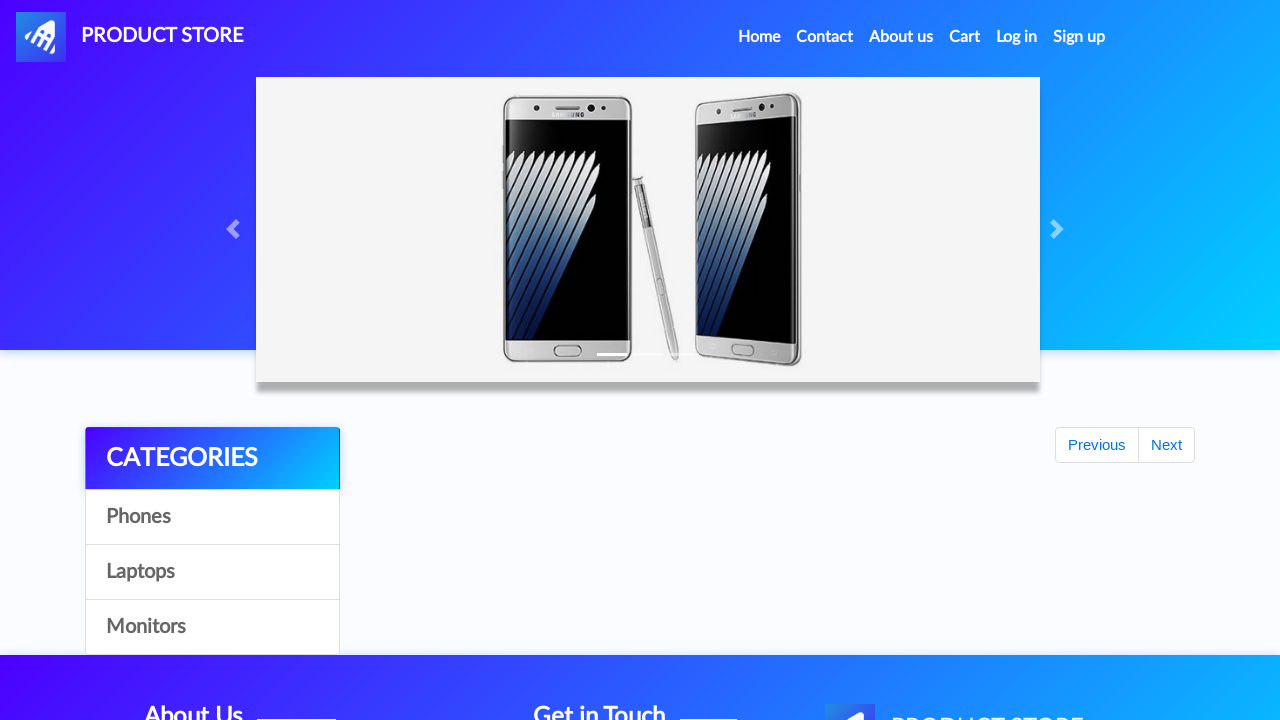

Clicked on Laptops category again at (212, 572) on xpath=//div[@class='list-group']/a[text()='Laptops']
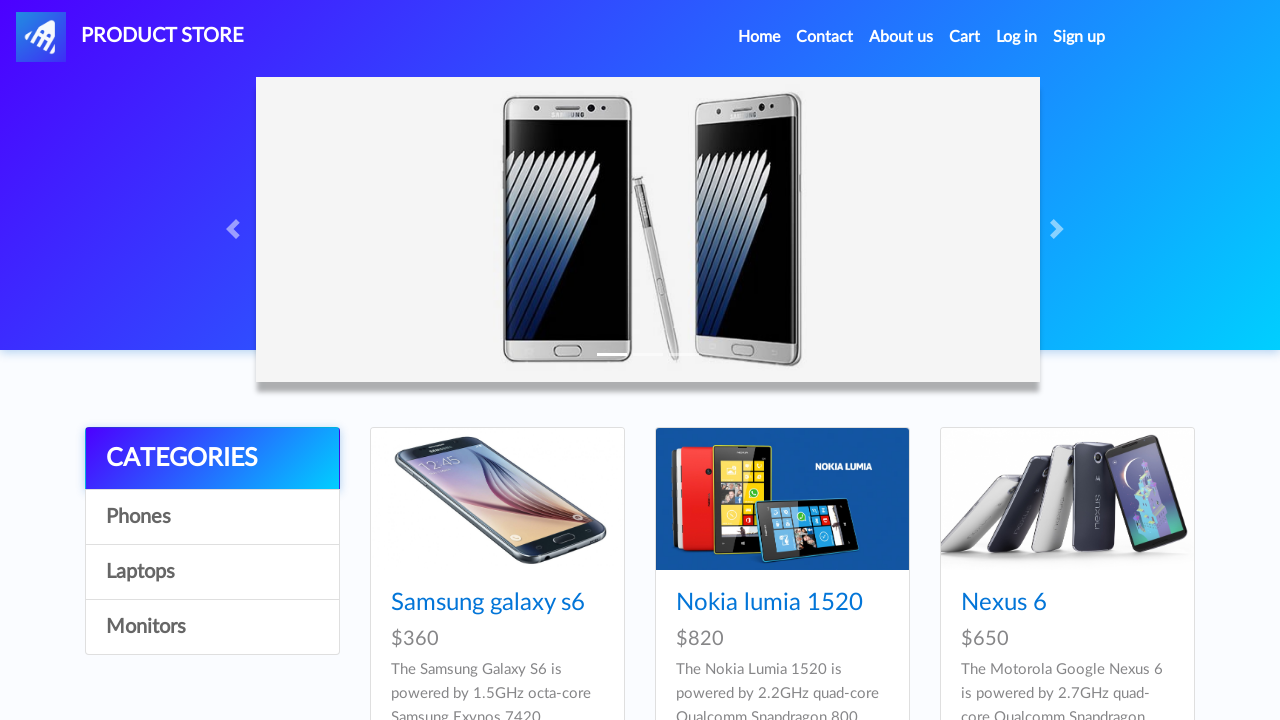

Dell i7 8gb product appeared in category
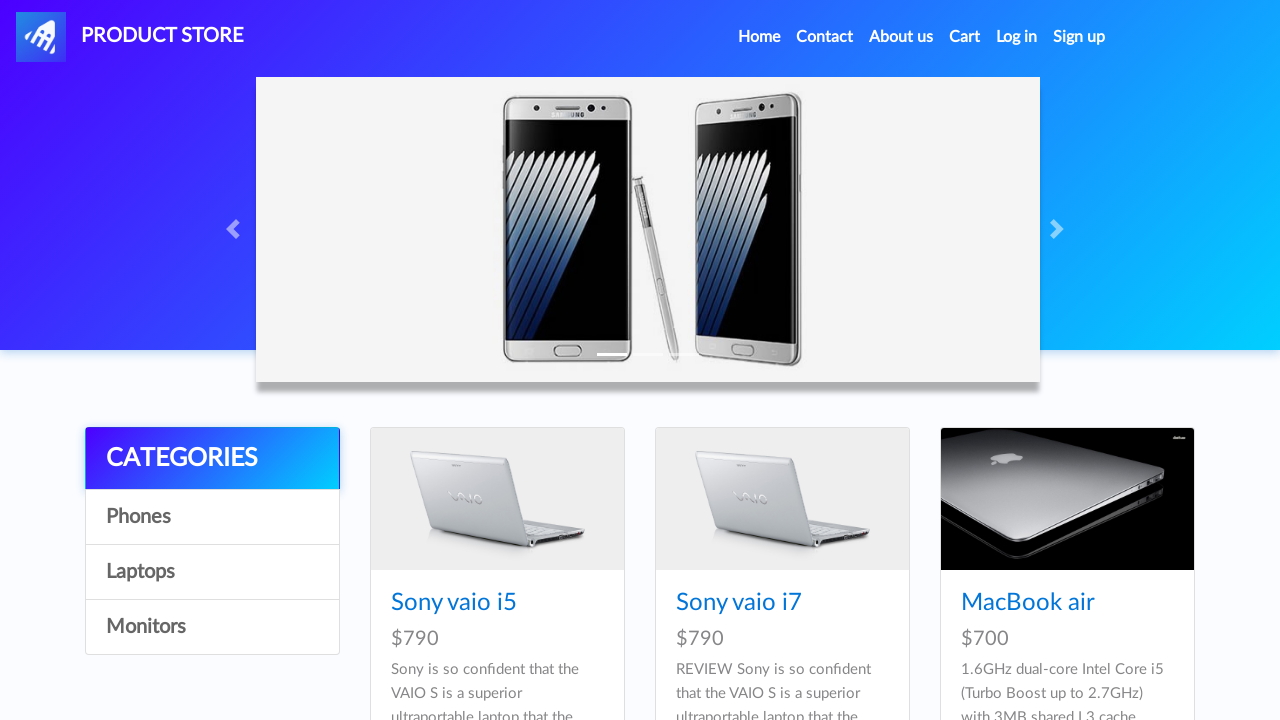

Clicked on Dell i7 8gb product at (448, 361) on xpath=//h4[@class='card-title']/a[text()='Dell i7 8gb']
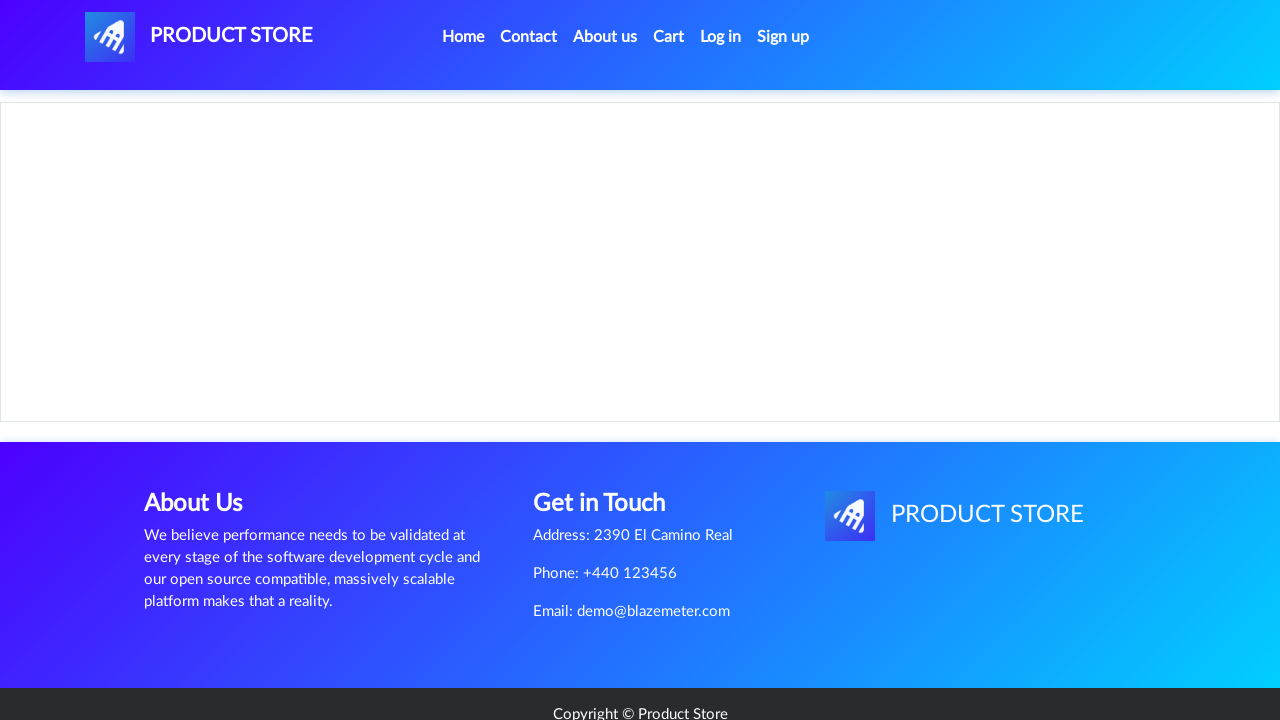

Dell i7 8gb product page loaded
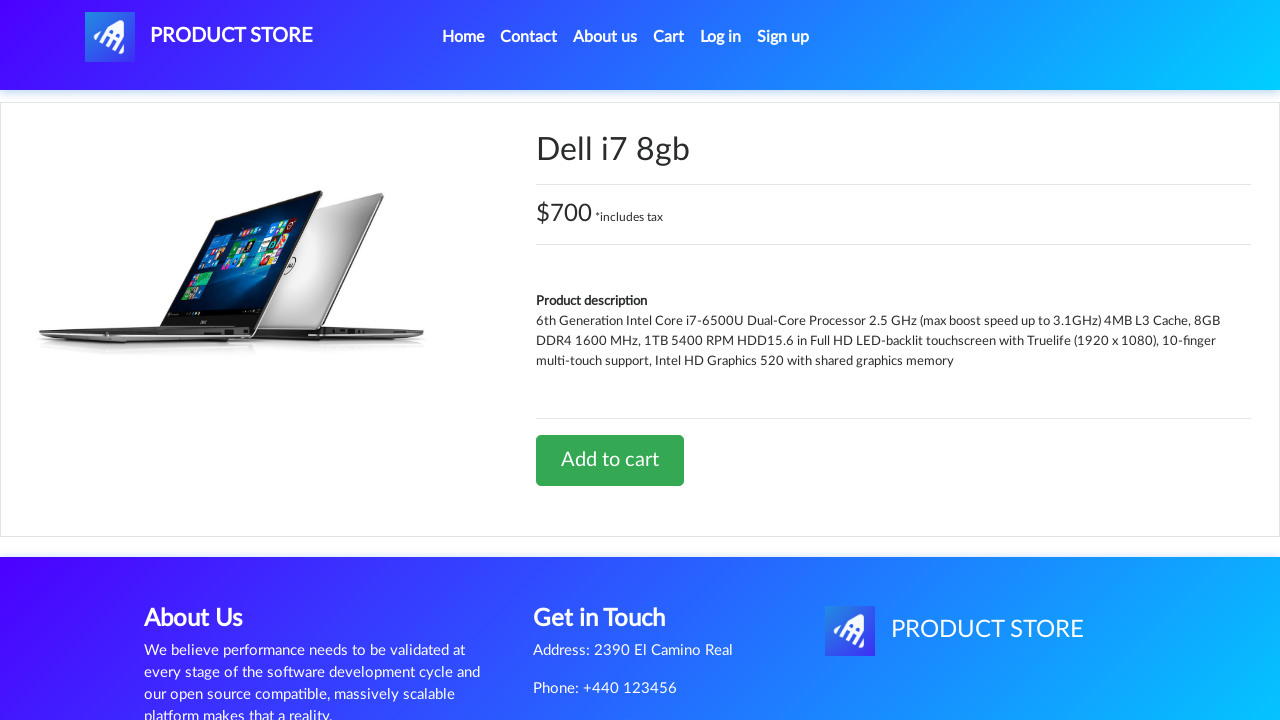

Clicked Add to cart button for Dell i7 8gb at (610, 460) on xpath=//a[text()='Add to cart']
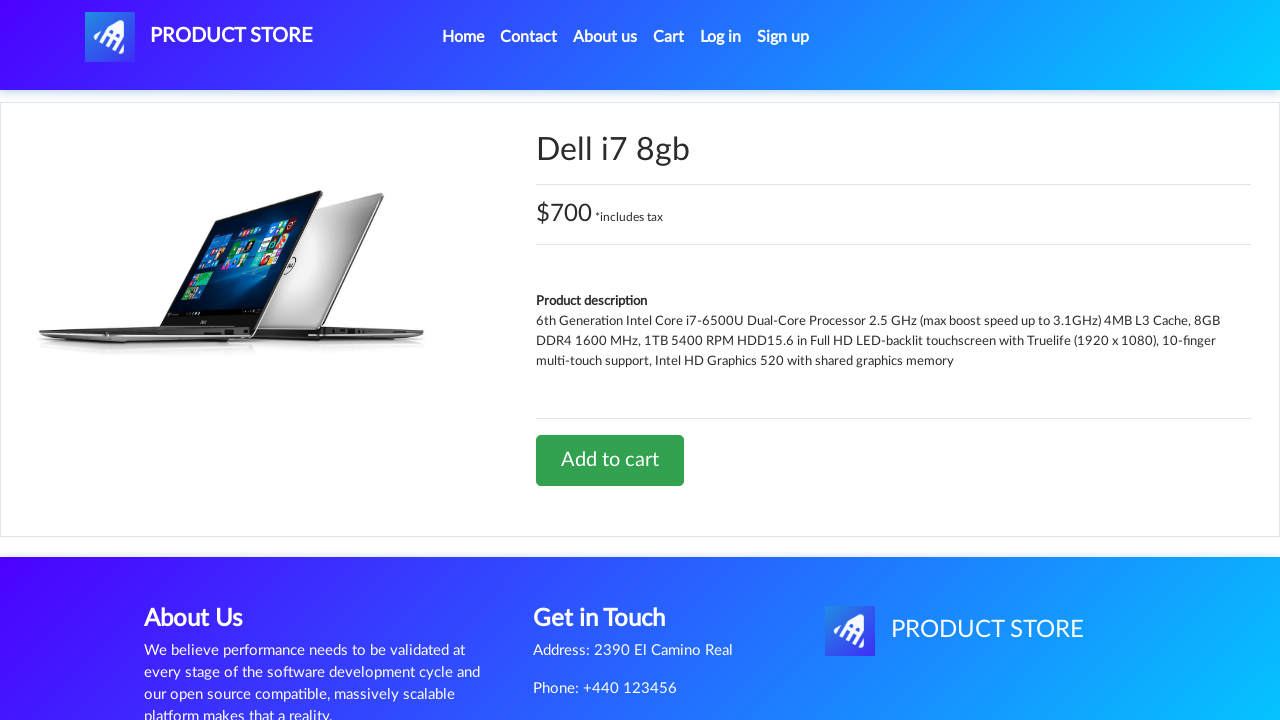

Waited 1 second for cart update
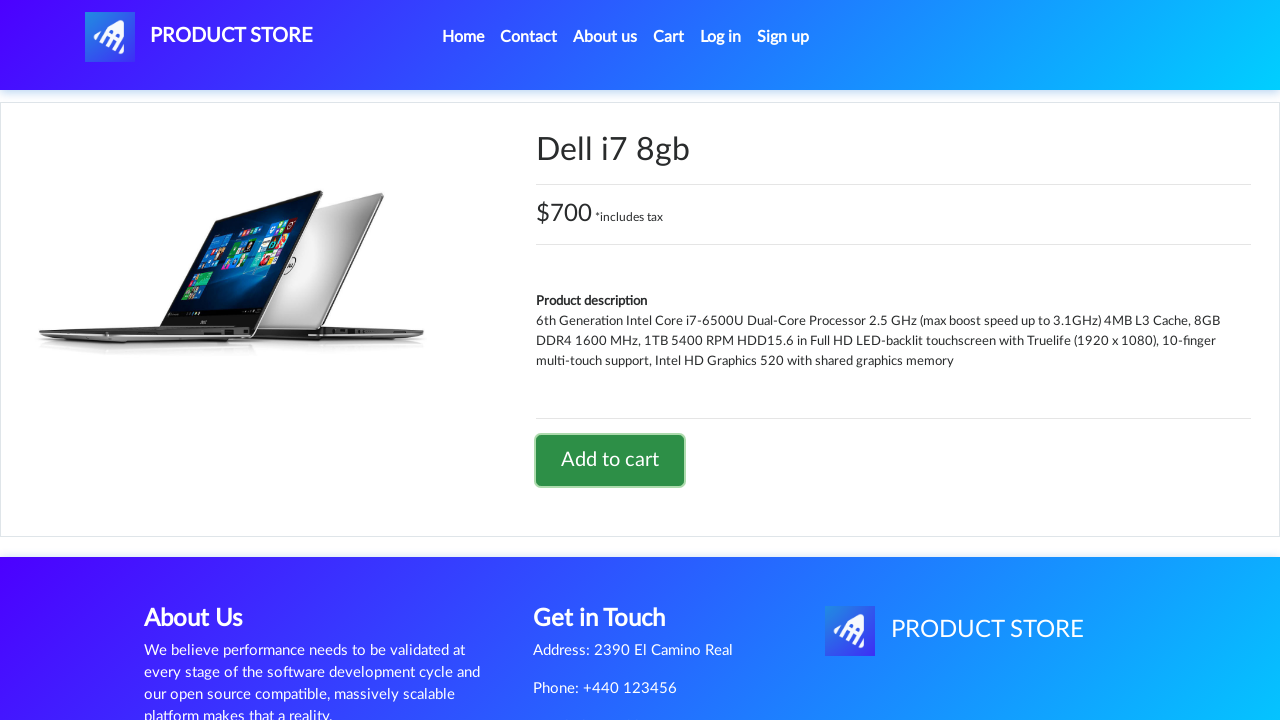

Clicked on cart link to view cart at (669, 37) on #cartur
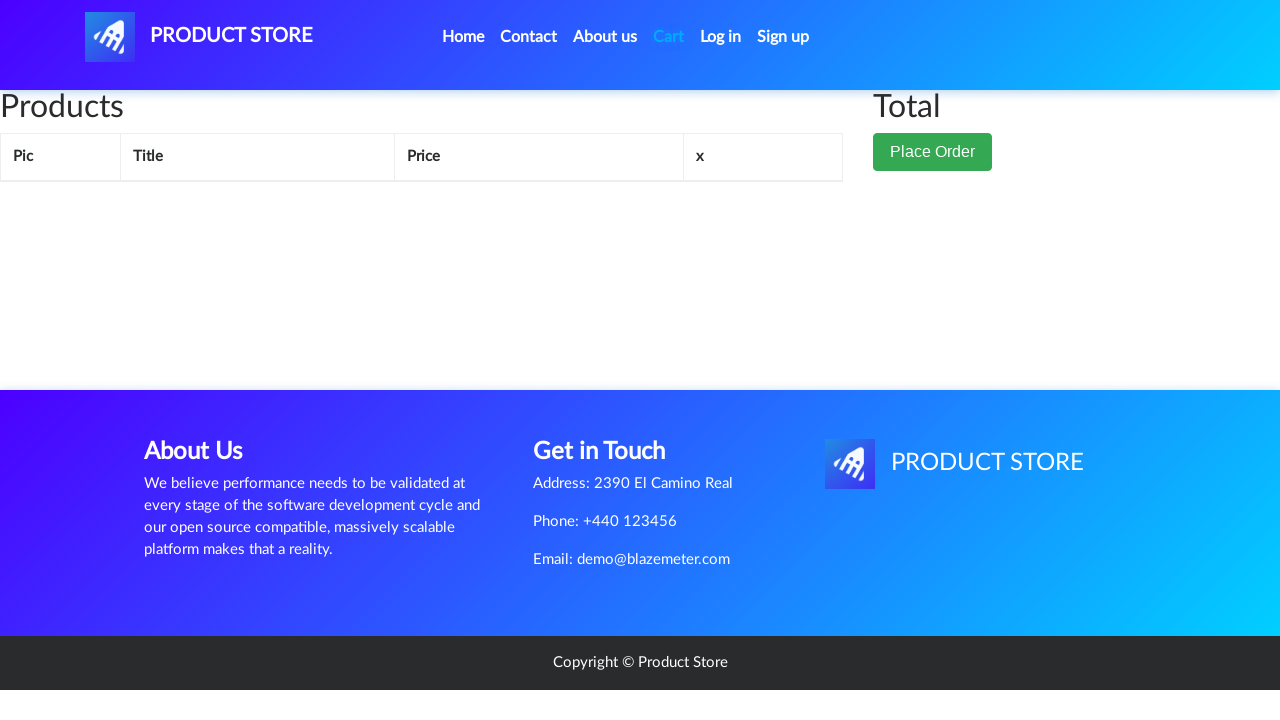

Dell i7 8gb item found in cart
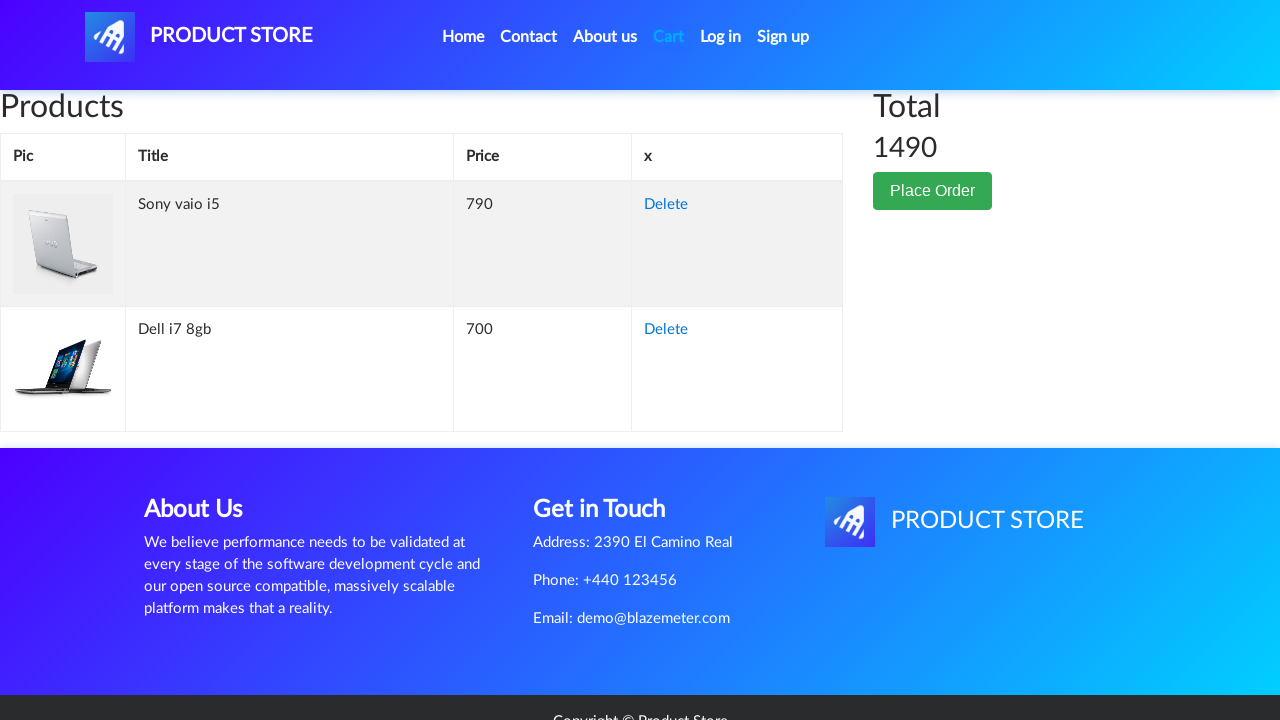

Clicked Delete button to remove Dell i7 8gb from cart at (666, 330) on xpath=//td[text()='Dell i7 8gb']/following-sibling::td/a[text()='Delete']
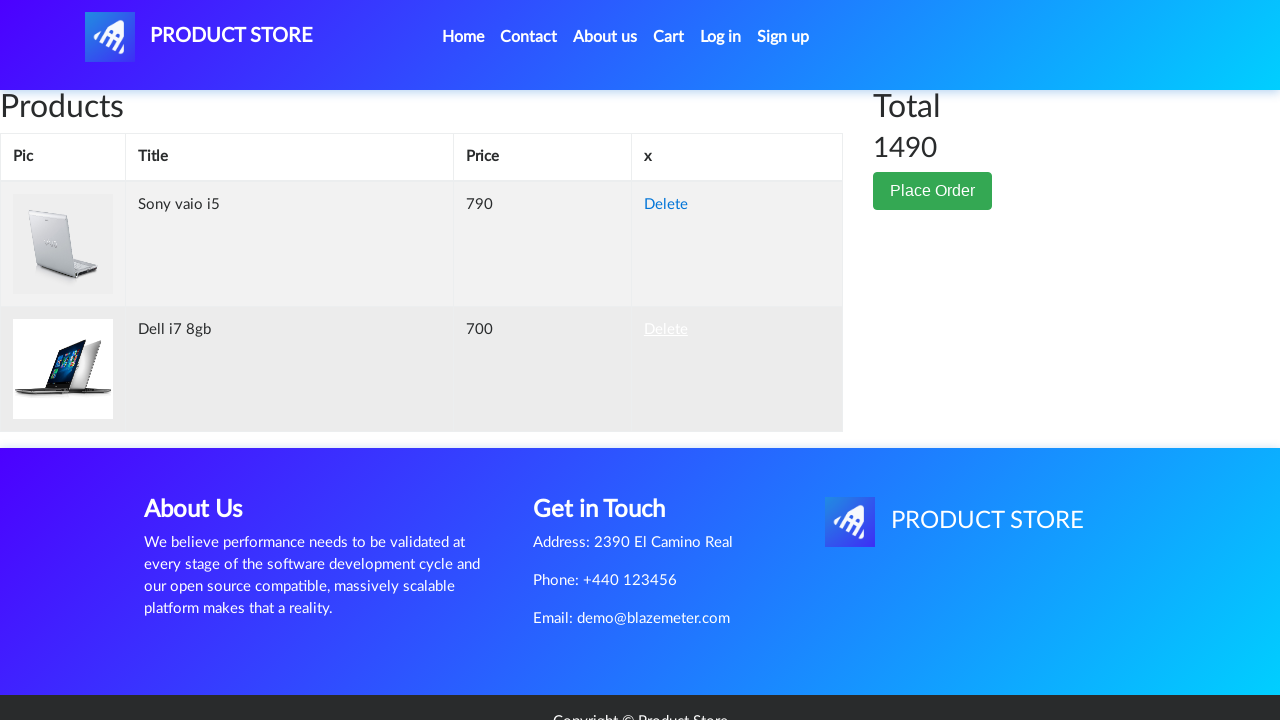

Dell i7 8gb item removed from cart
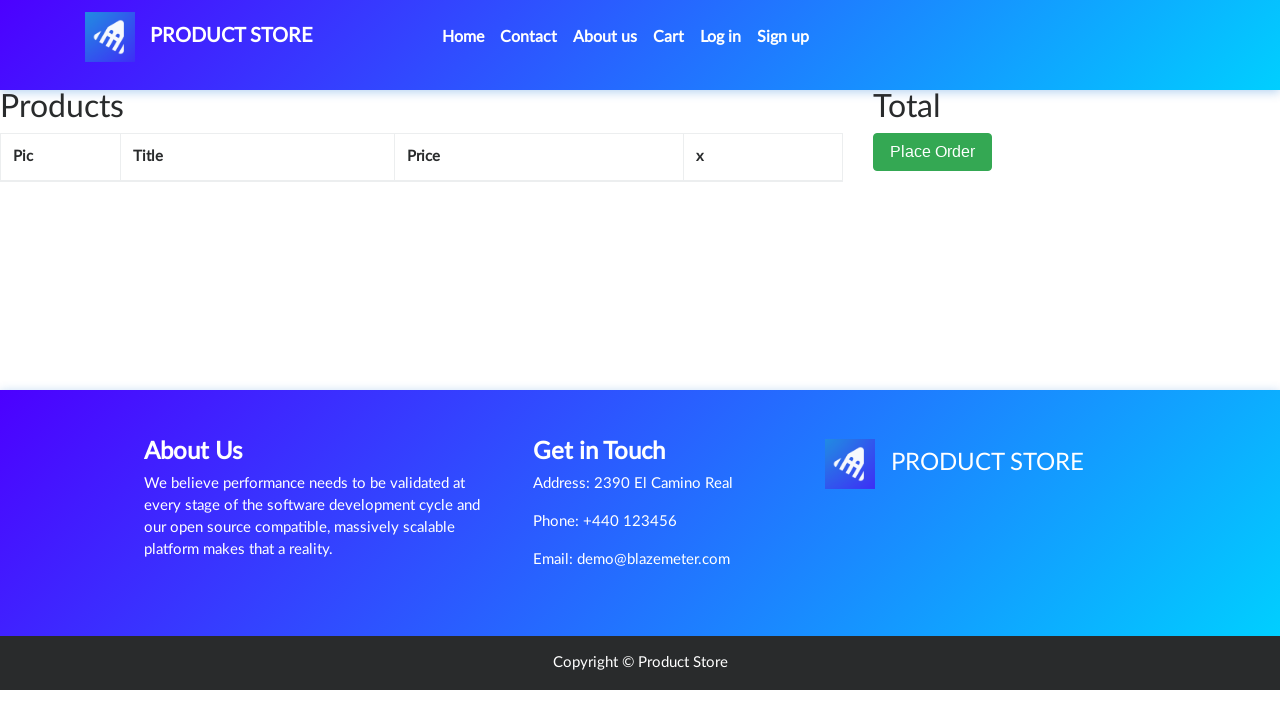

Clicked Place Order button at (933, 152) on xpath=//button[text()='Place Order']
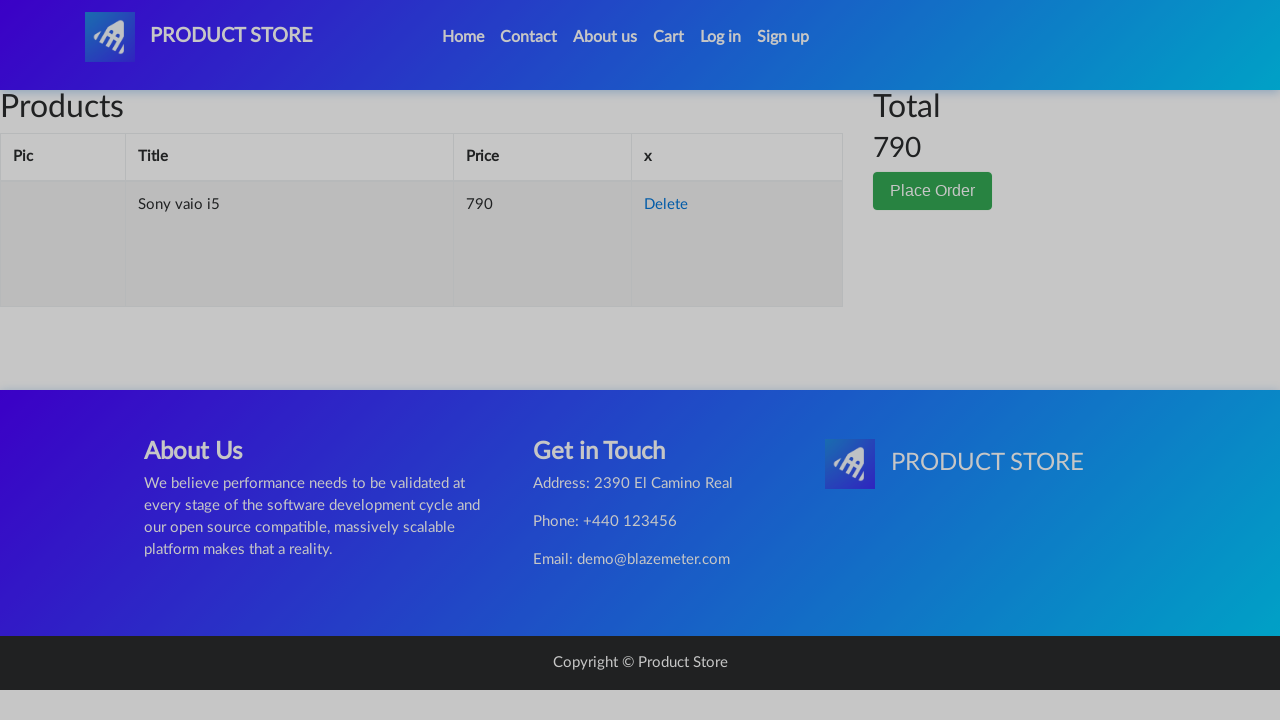

Checkout modal dialog appeared
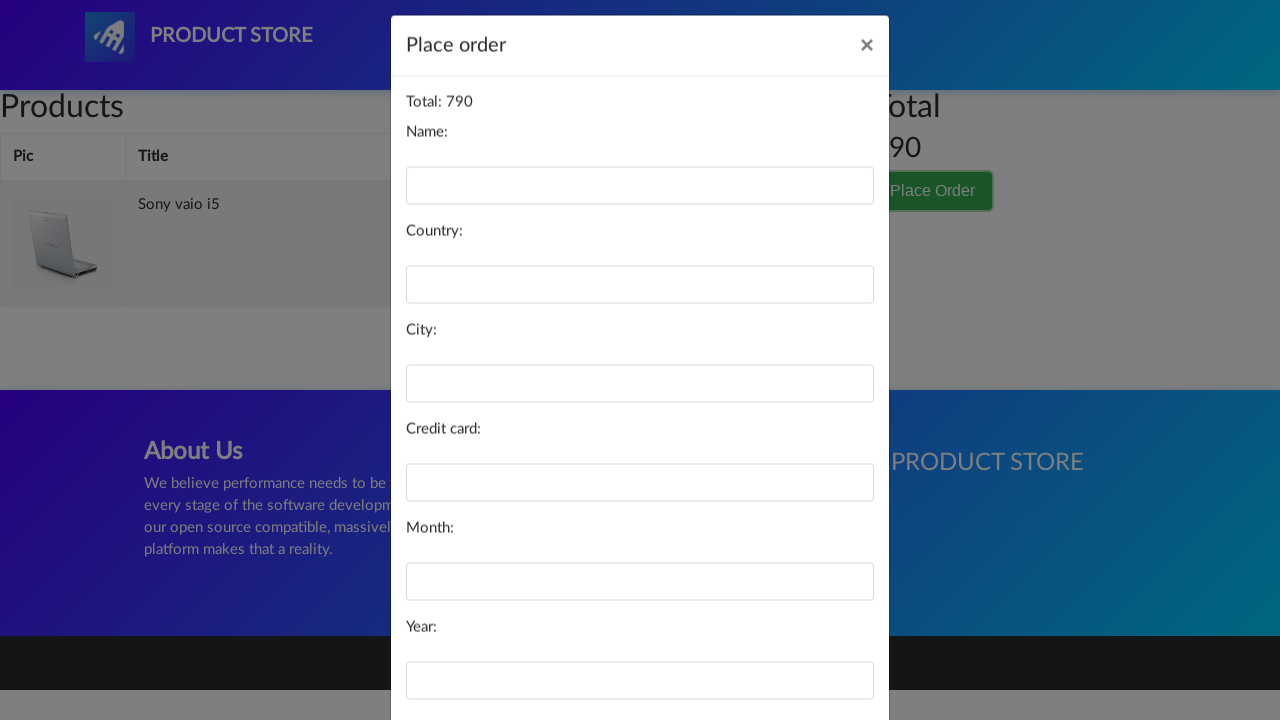

Filled name field with 'Cucumber' on #name
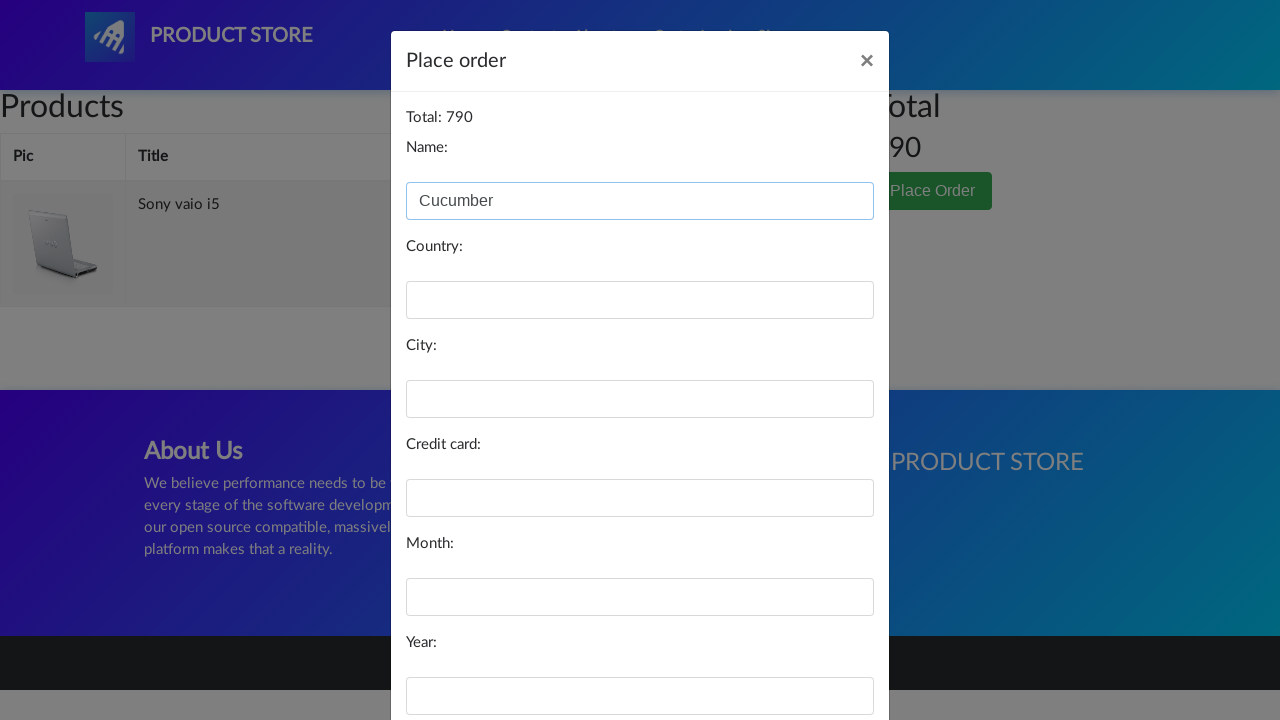

Filled country field with 'India' on #country
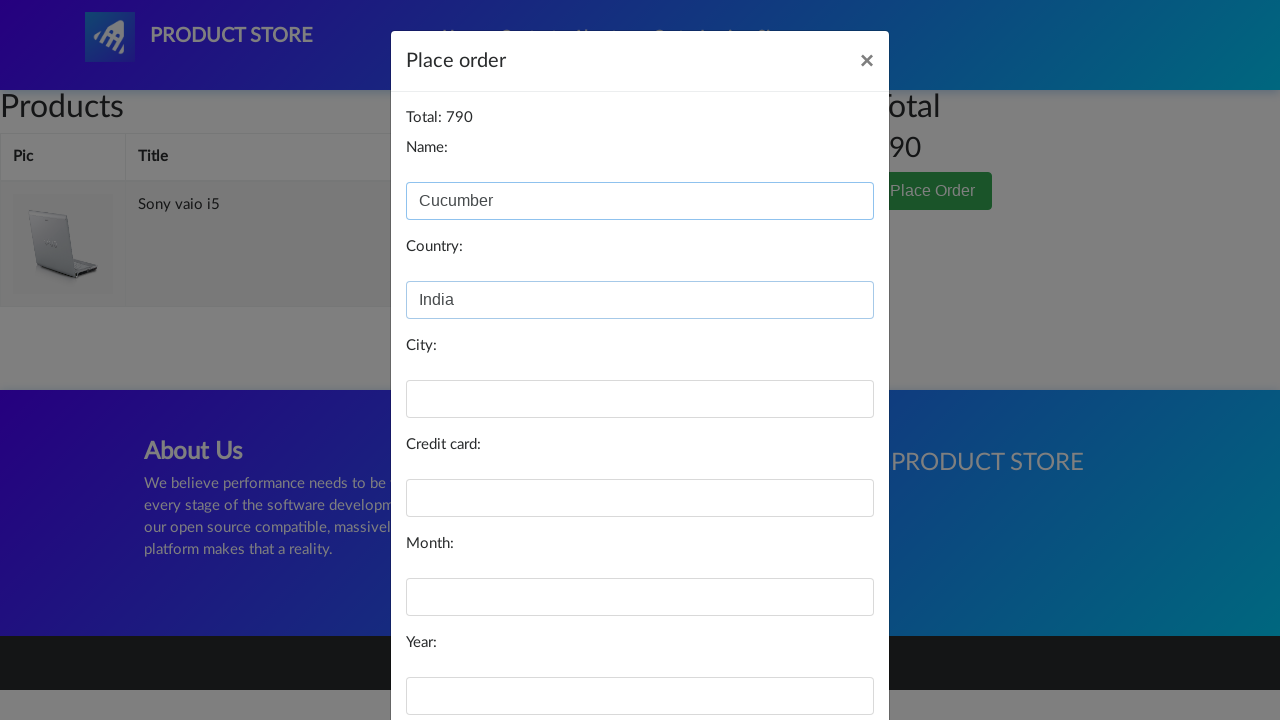

Filled city field with 'Chandigarh' on #city
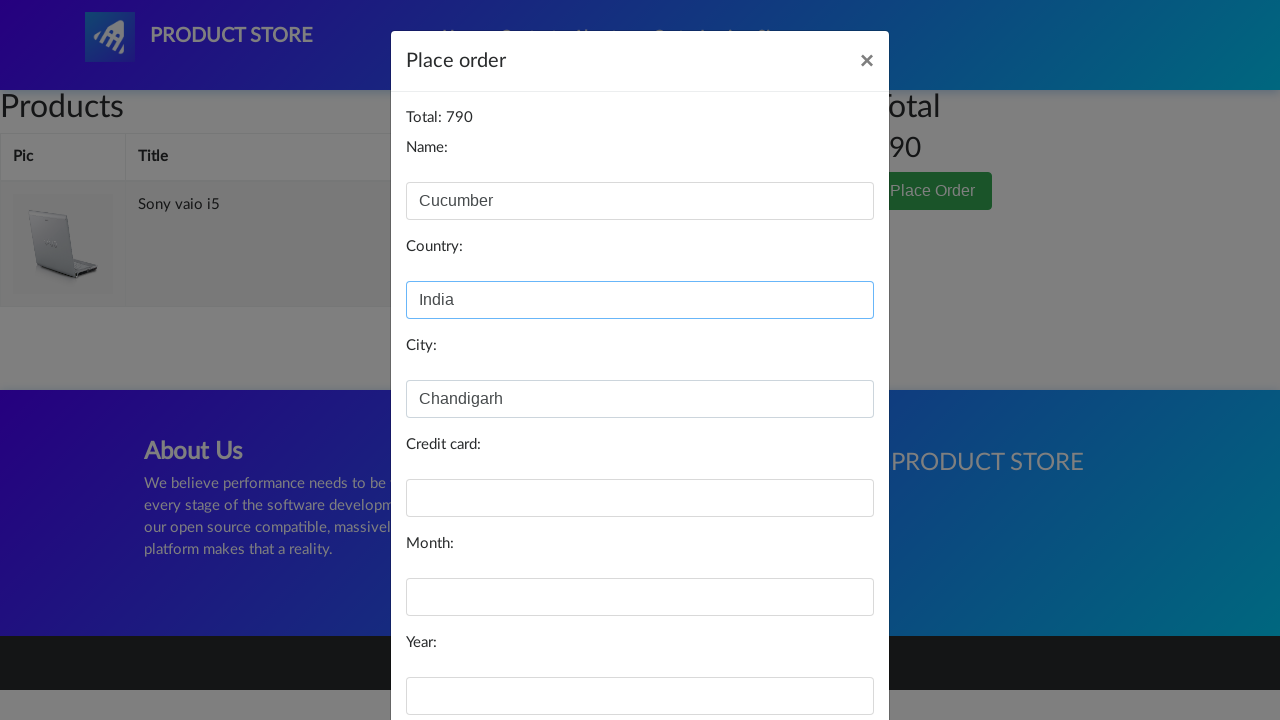

Filled card number field with payment details on #card
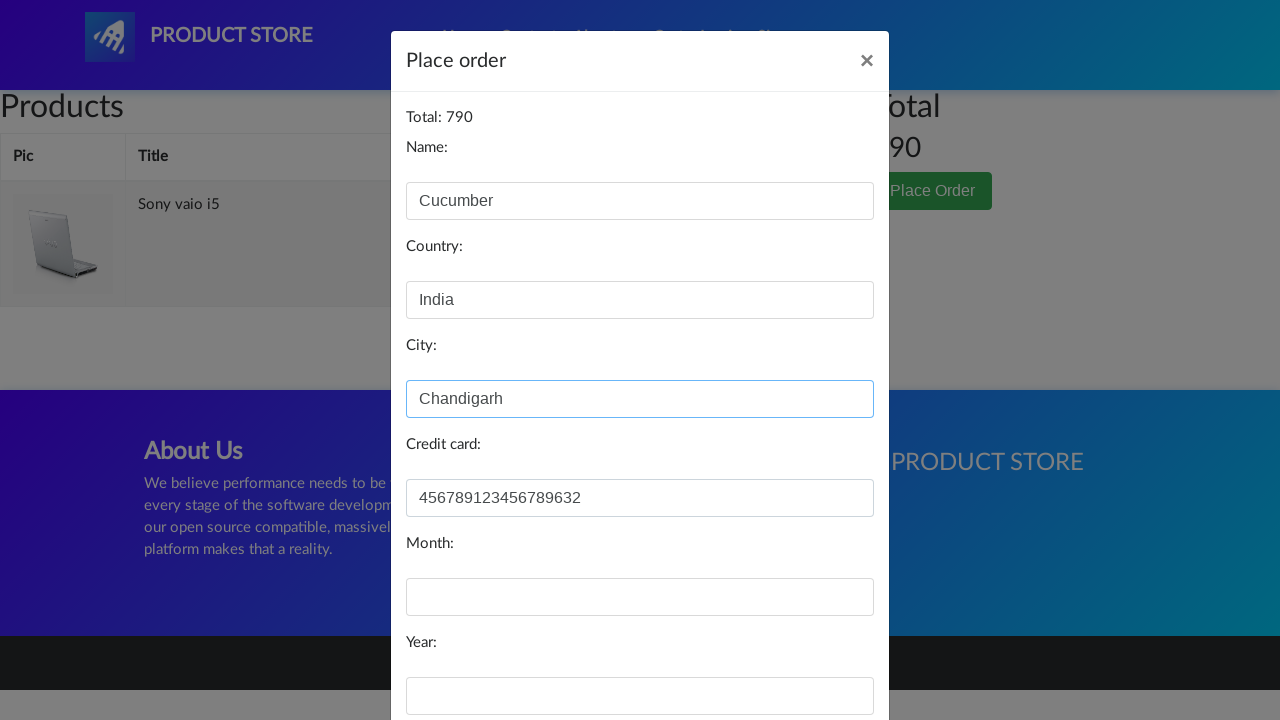

Filled month field with 'September' on #month
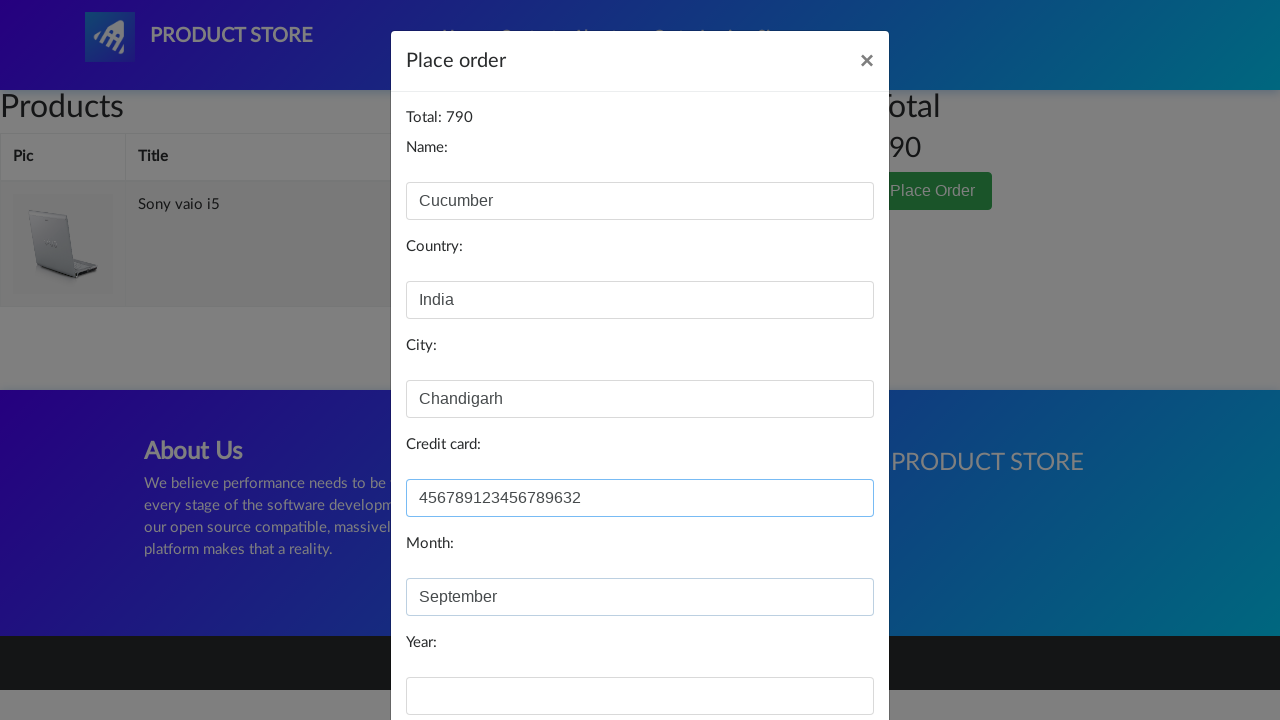

Filled year field with '2056' on #year
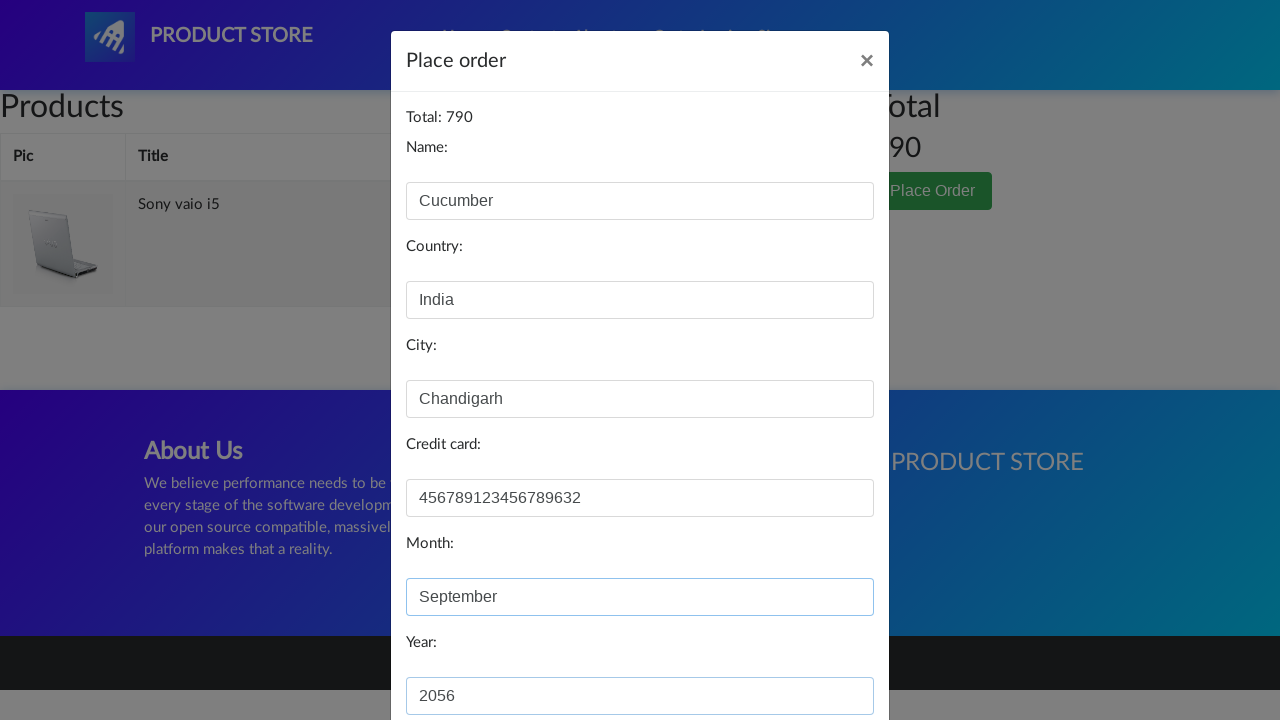

Clicked Purchase button to complete checkout at (823, 655) on xpath=//button[text()='Purchase']
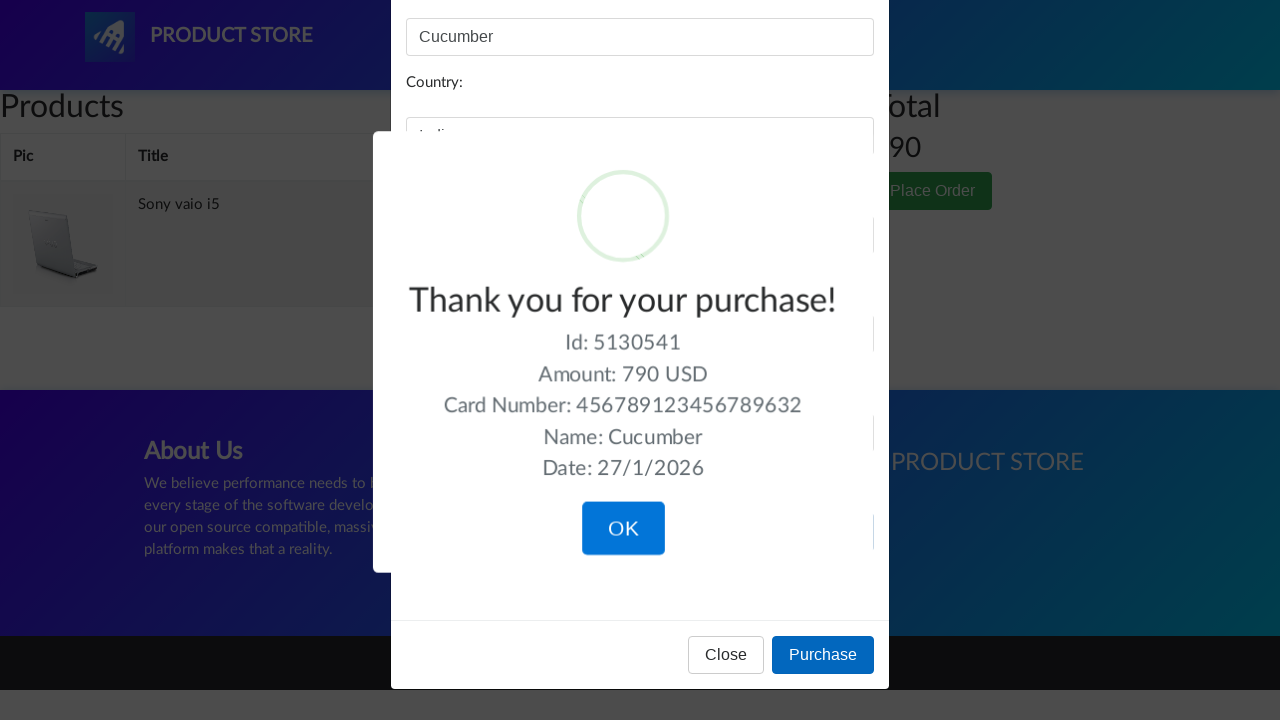

Purchase confirmation message appeared
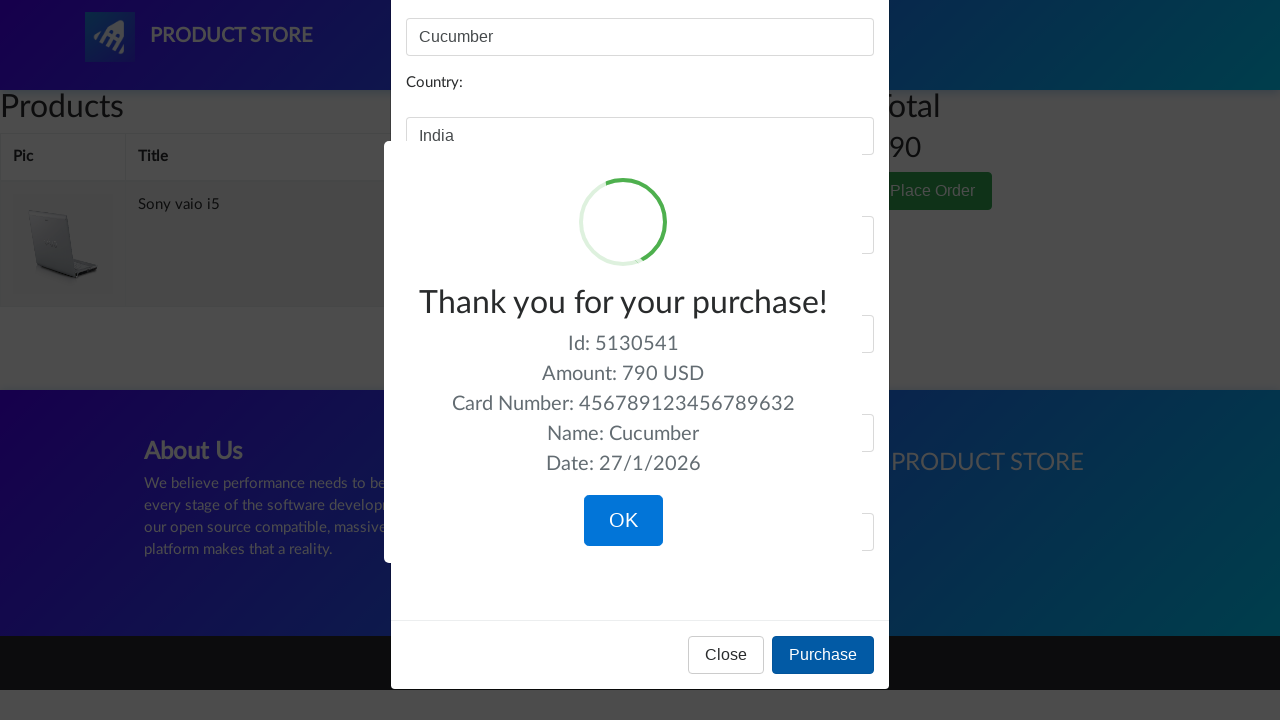

Clicked OK button to close confirmation dialog at (623, 521) on xpath=//button[text()='OK']
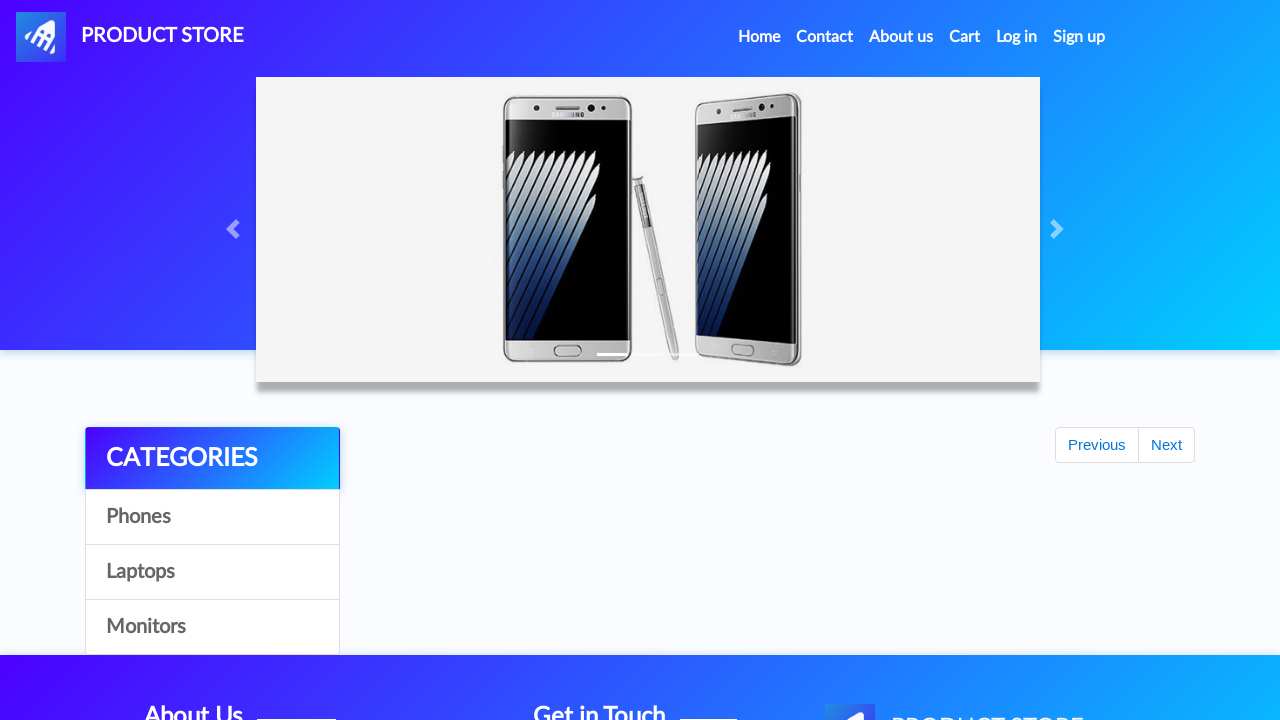

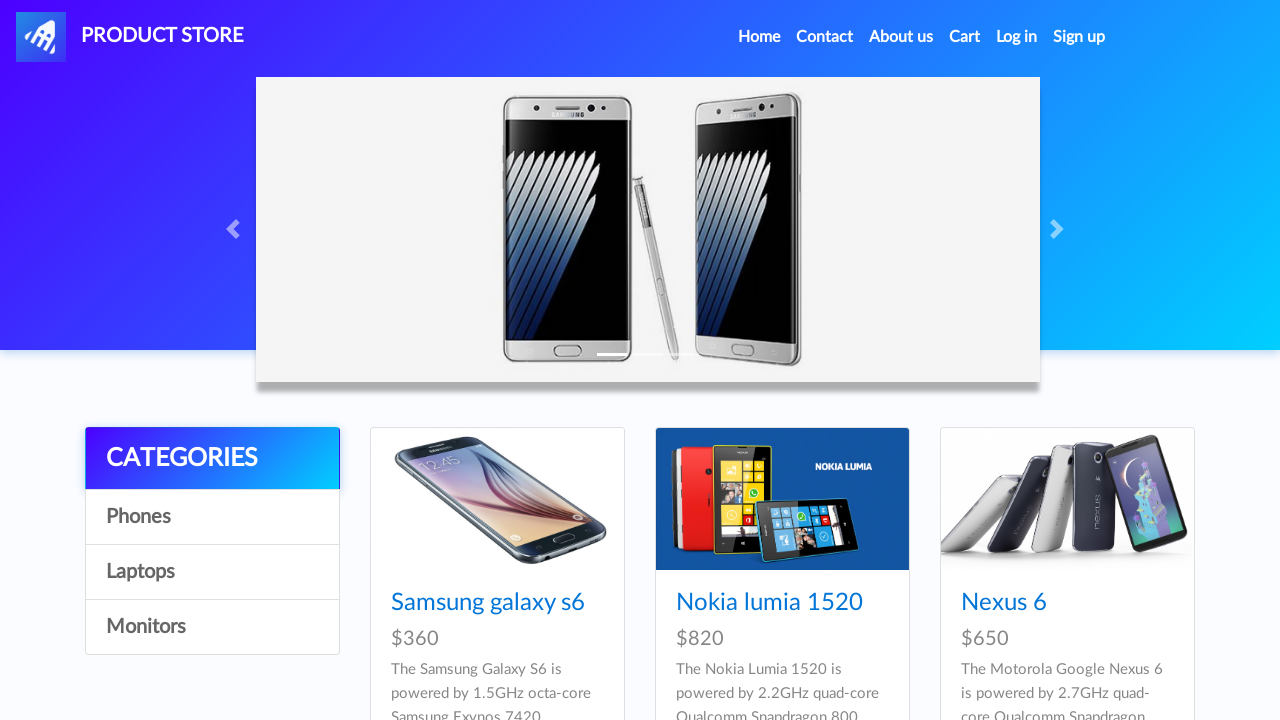